Tests dynamic dropdown functionality on a flight booking practice page by selecting passenger count, currency, origin/destination airports, and country from an autocomplete field

Starting URL: https://rahulshettyacademy.com/dropdownsPractise/

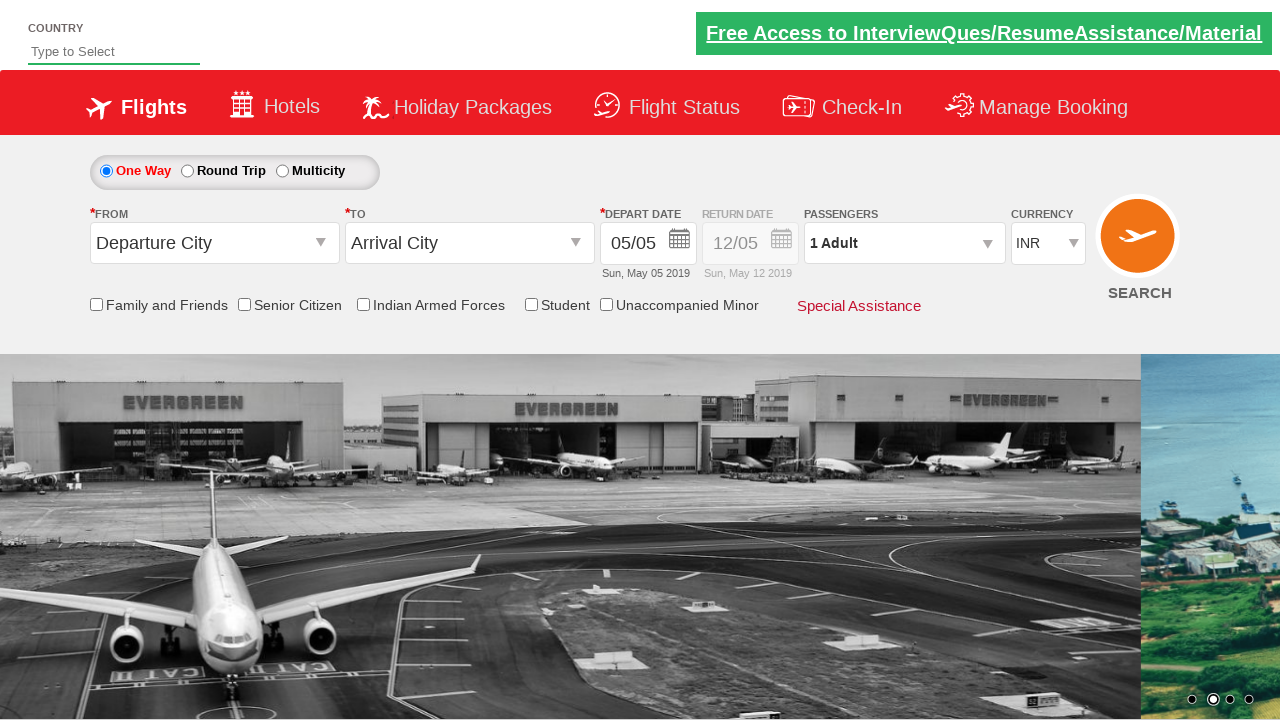

Clicked on passenger info dropdown at (904, 243) on #divpaxinfo
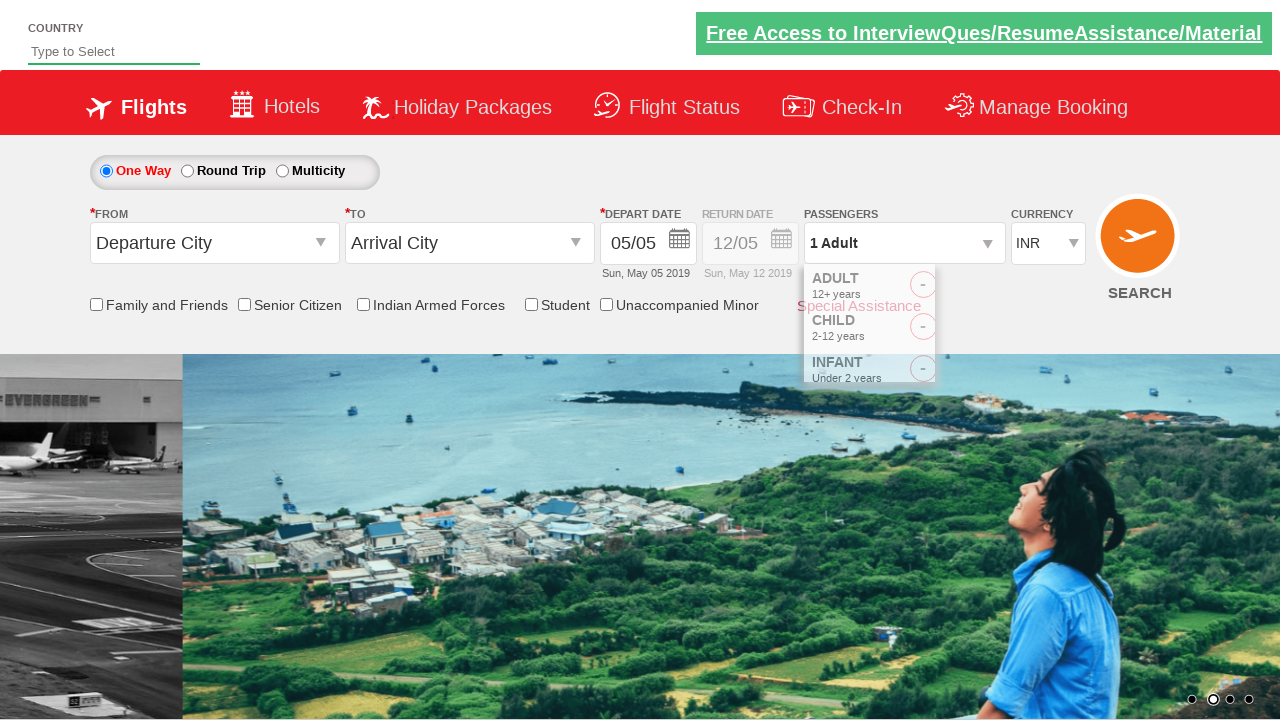

Waited 1 second for dropdown to open
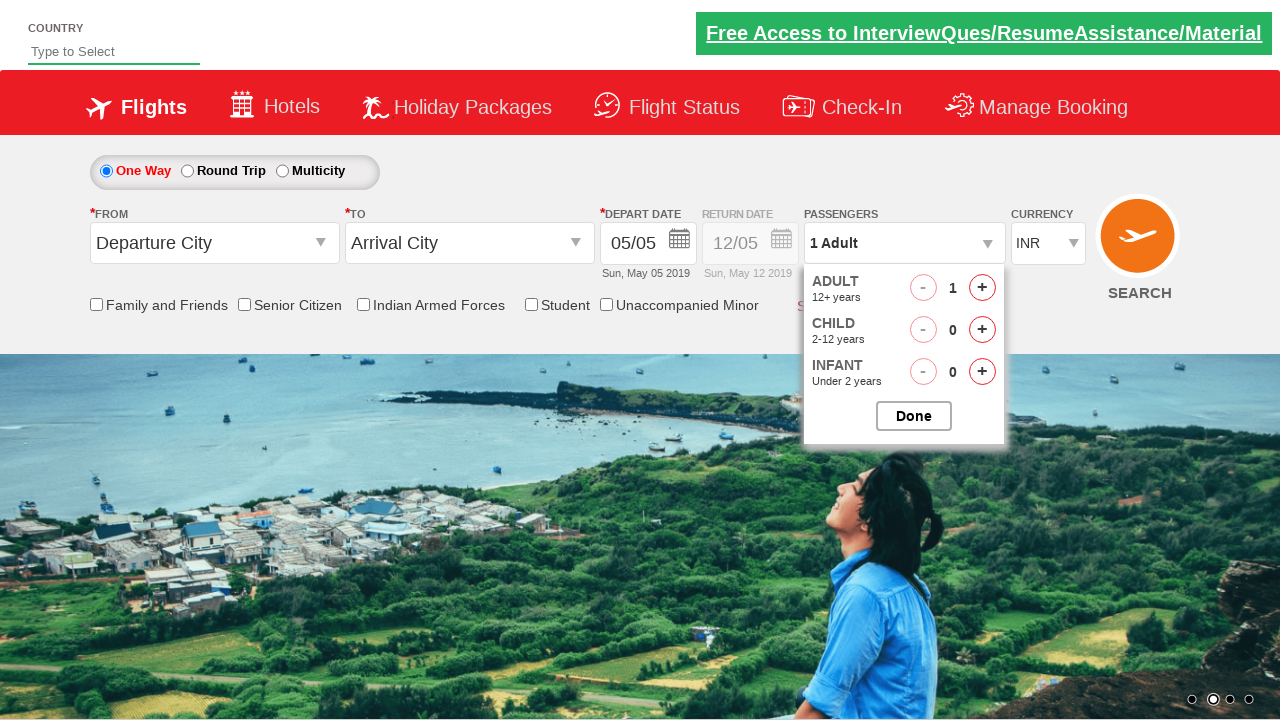

Incremented adult passenger count (iteration 1/4) at (982, 288) on #hrefIncAdt
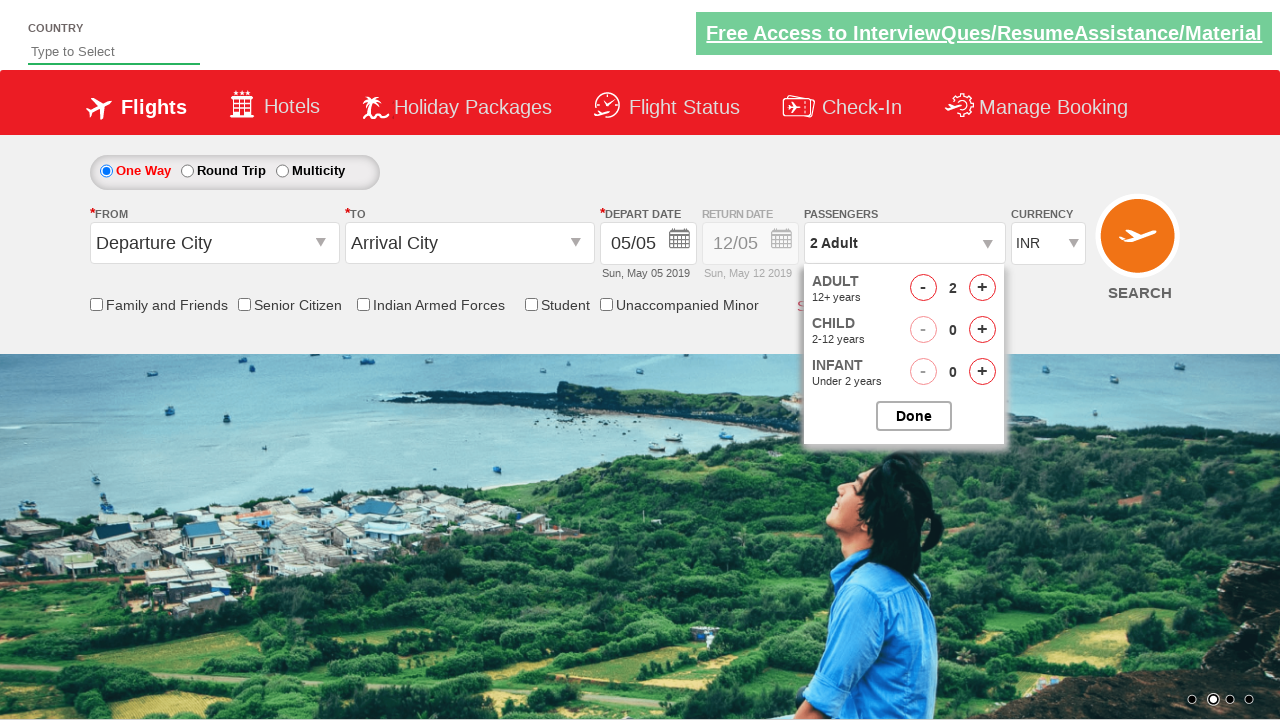

Incremented adult passenger count (iteration 2/4) at (982, 288) on #hrefIncAdt
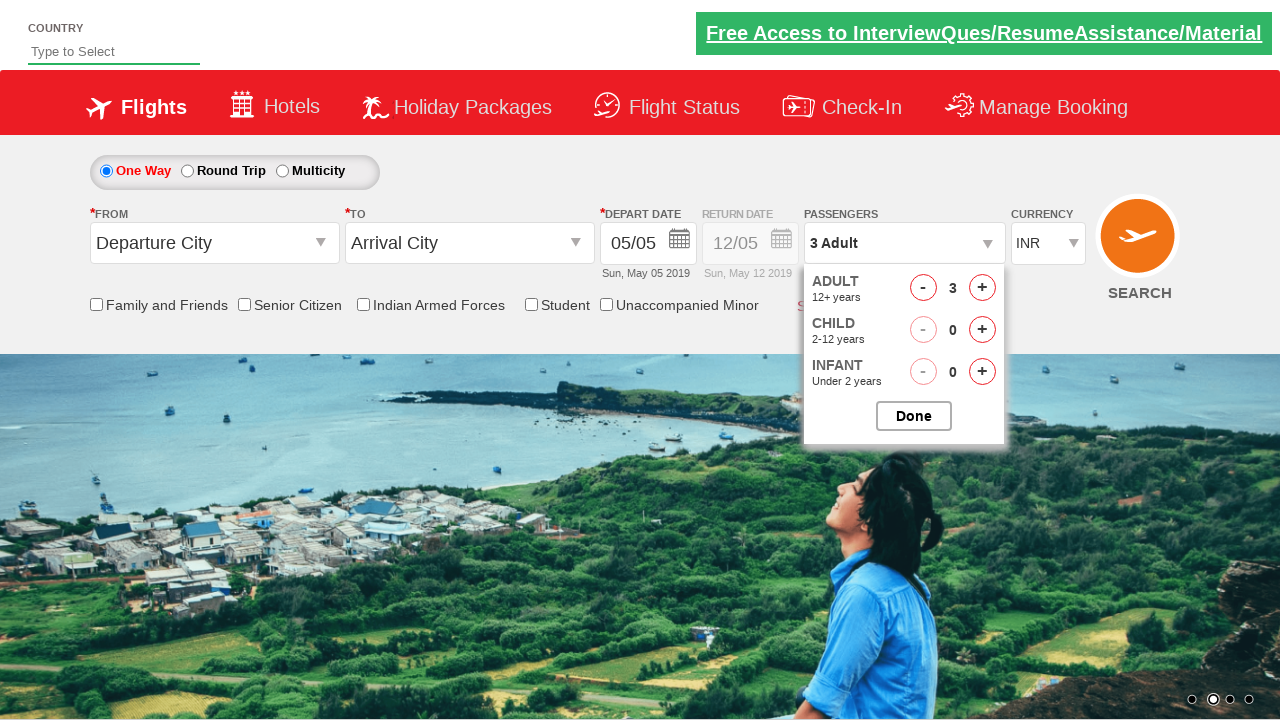

Incremented adult passenger count (iteration 3/4) at (982, 288) on #hrefIncAdt
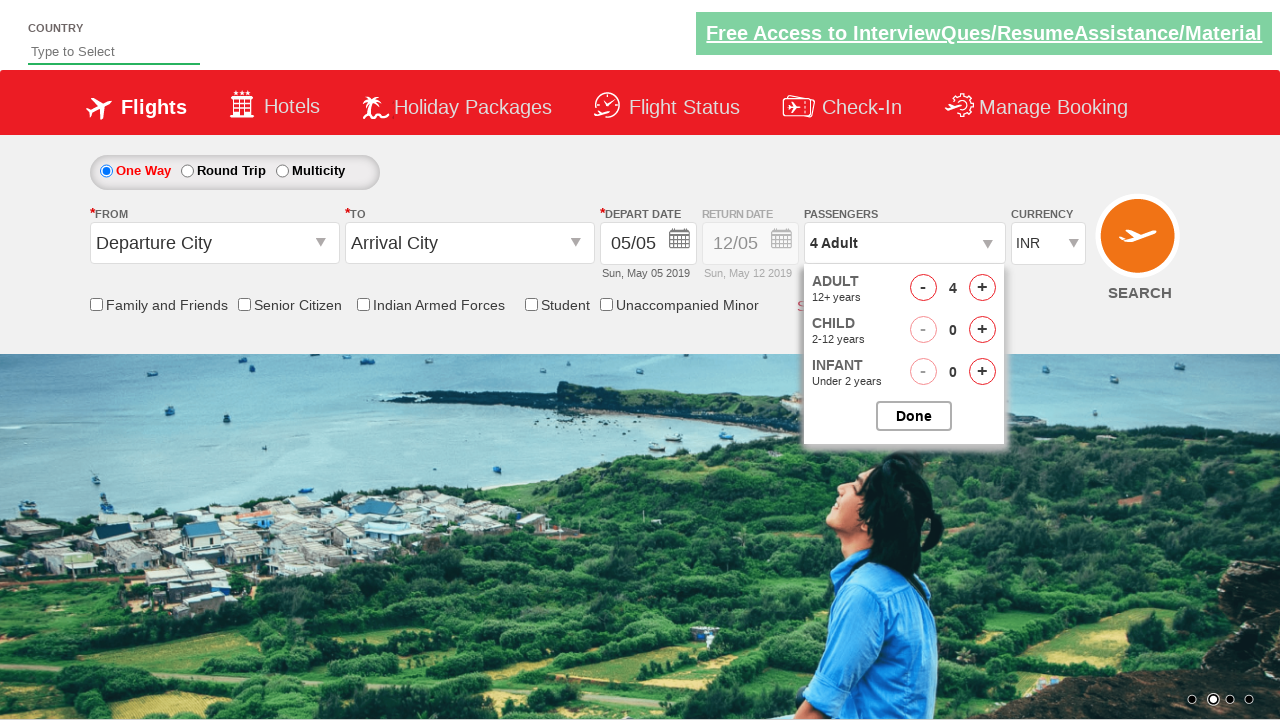

Incremented adult passenger count (iteration 4/4) at (982, 288) on #hrefIncAdt
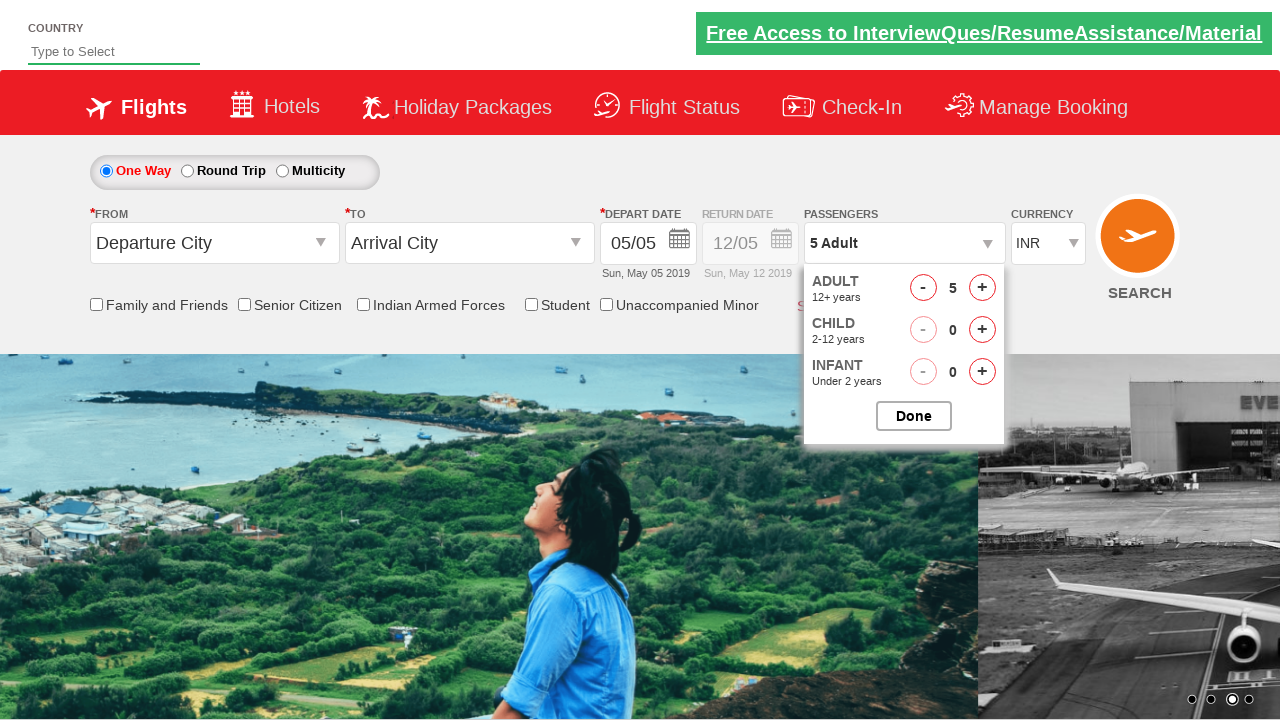

Closed passenger options at (914, 416) on #btnclosepaxoption
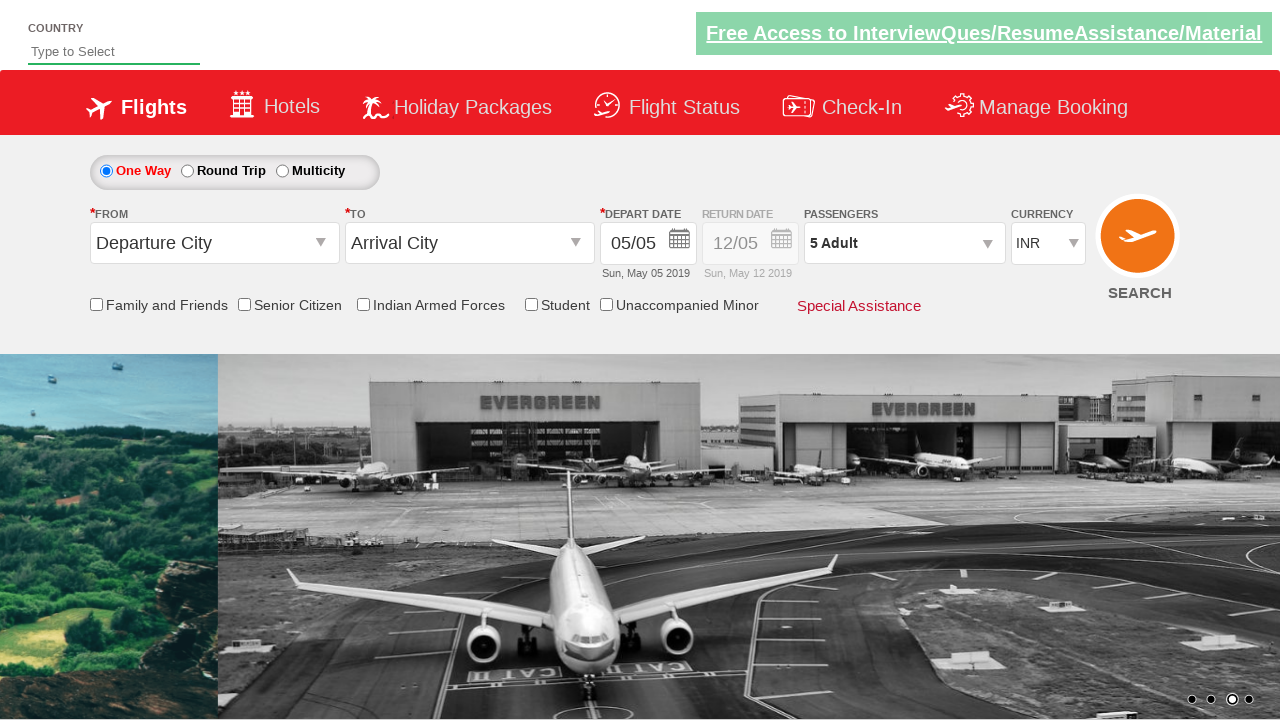

Selected AED currency from dropdown on #ctl00_mainContent_DropDownListCurrency
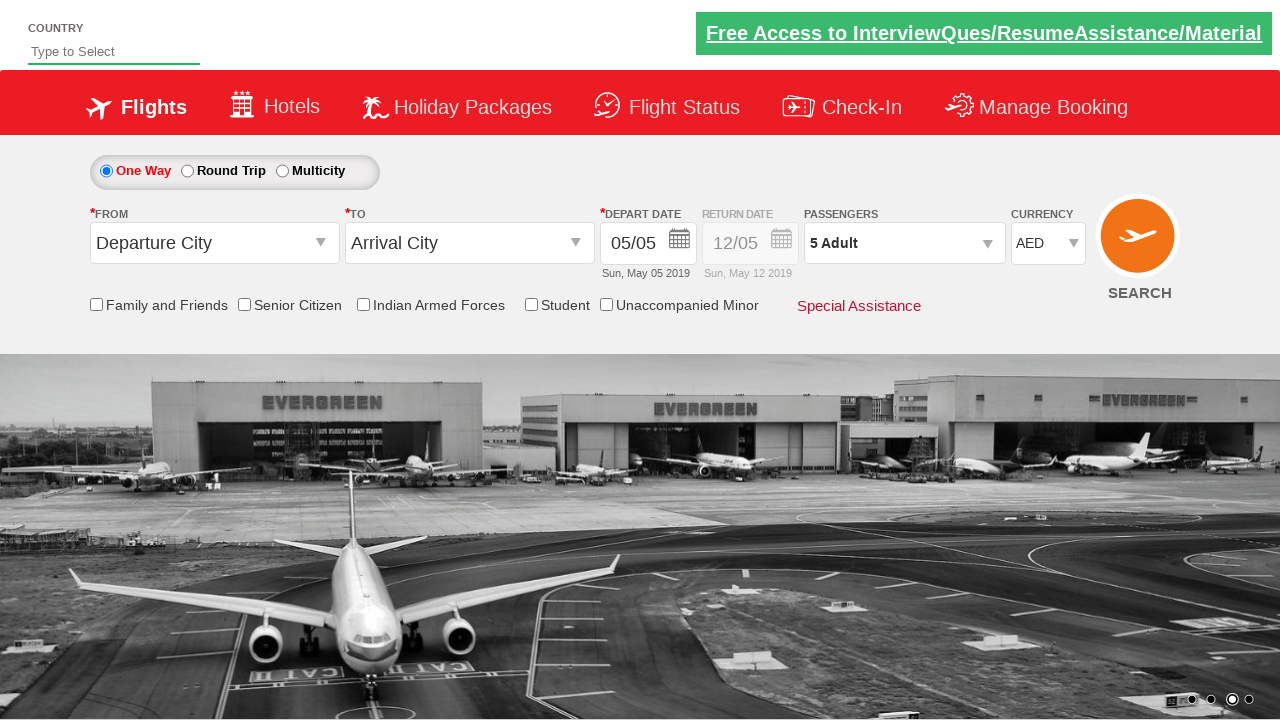

Clicked on origin station dropdown at (214, 243) on #ctl00_mainContent_ddl_originStation1_CTXT
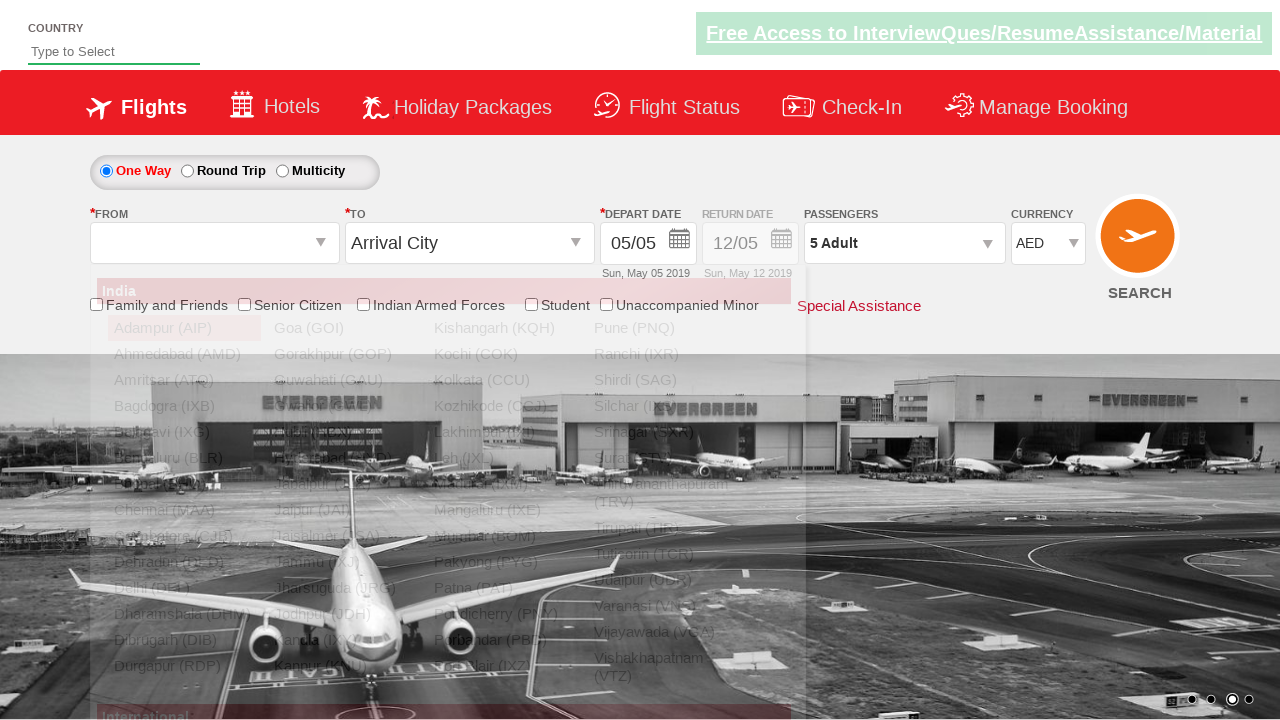

Waited 1 second for origin dropdown to open
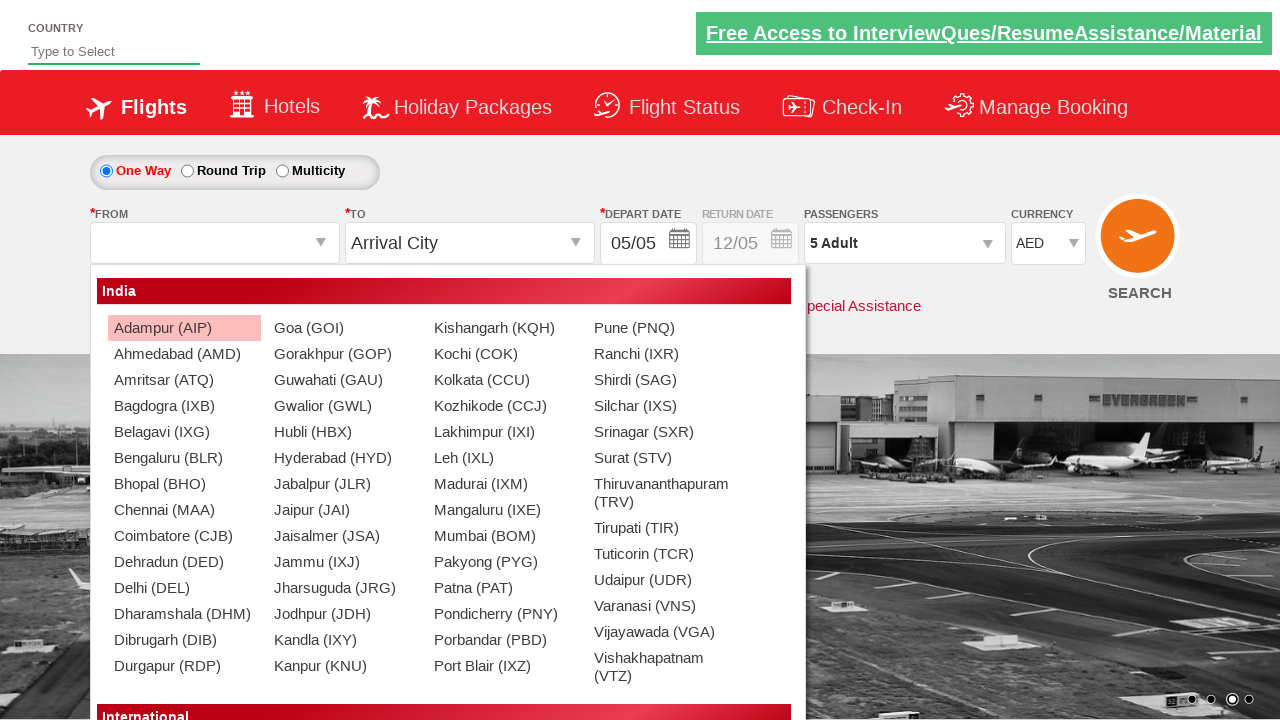

Selected Bangalore (BLR) as origin airport at (184, 458) on a[value='BLR']
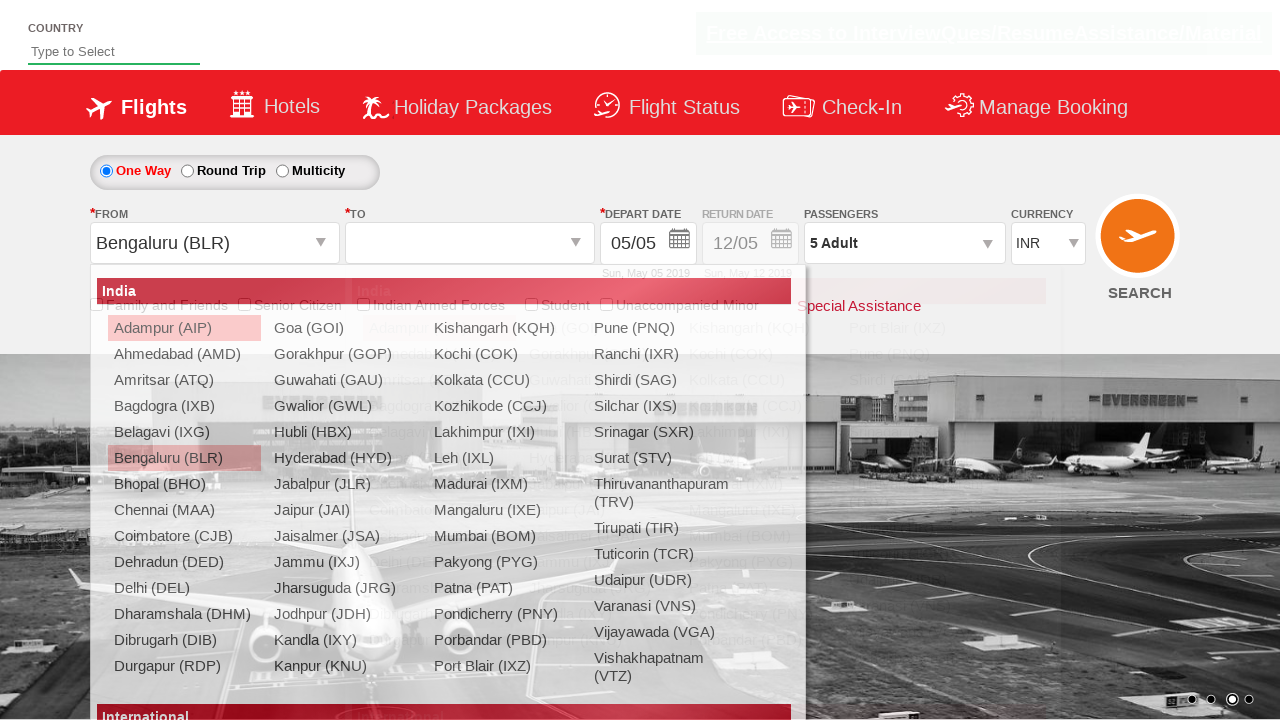

Waited 1 second after selecting origin
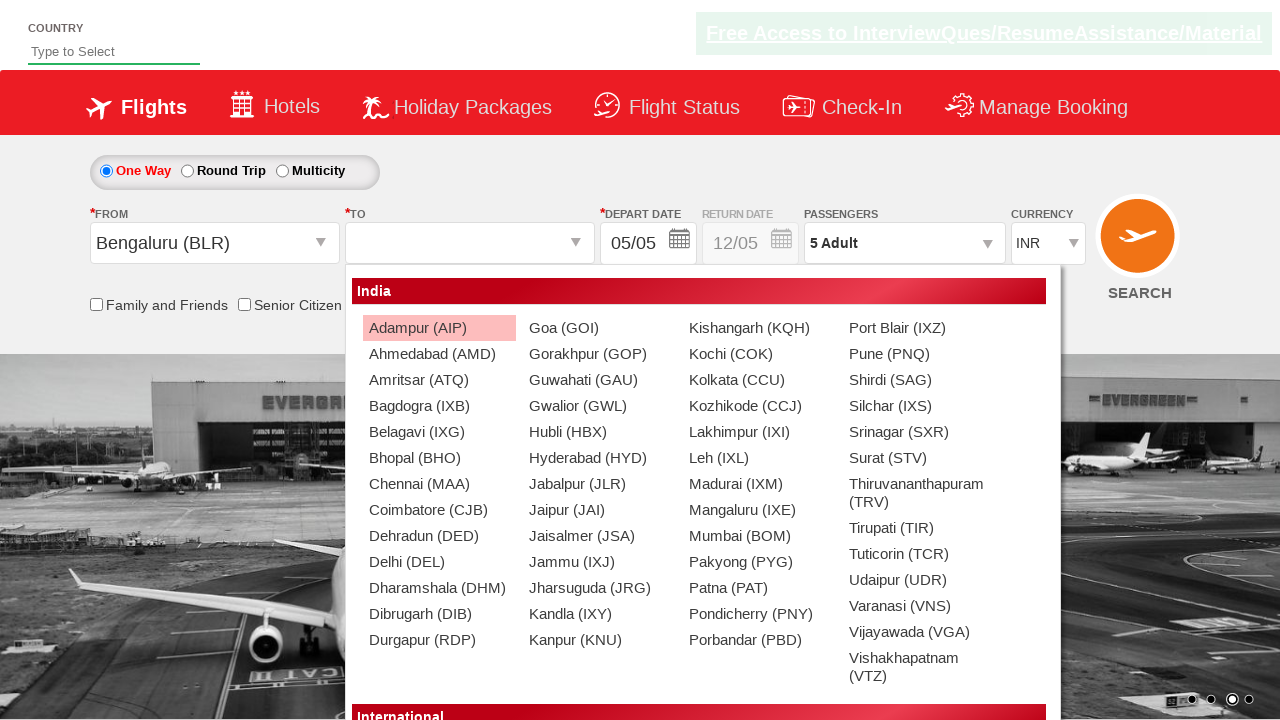

Selected Chennai (MAA) as destination airport at (439, 484) on #glsctl00_mainContent_ddl_destinationStation1_CTNR a[value='MAA']
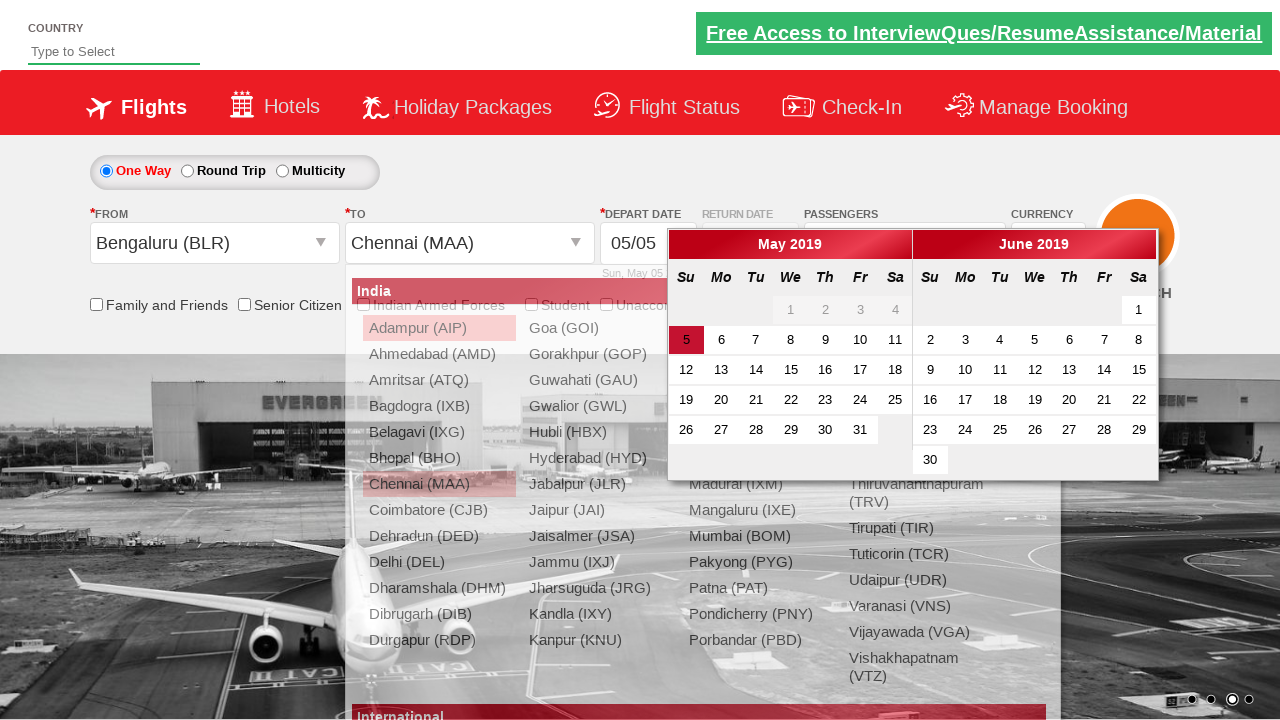

Filled autosuggest field with 'ind' on #autosuggest
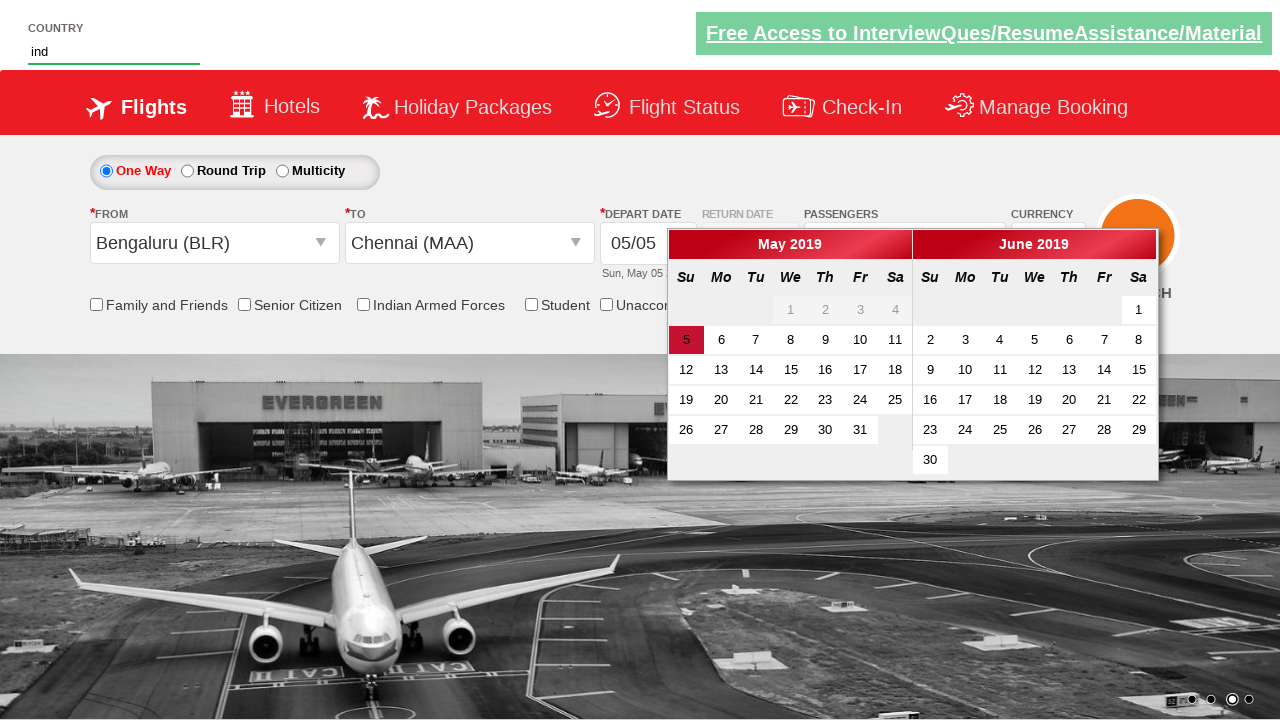

Waited 1 second for autocomplete suggestions to load
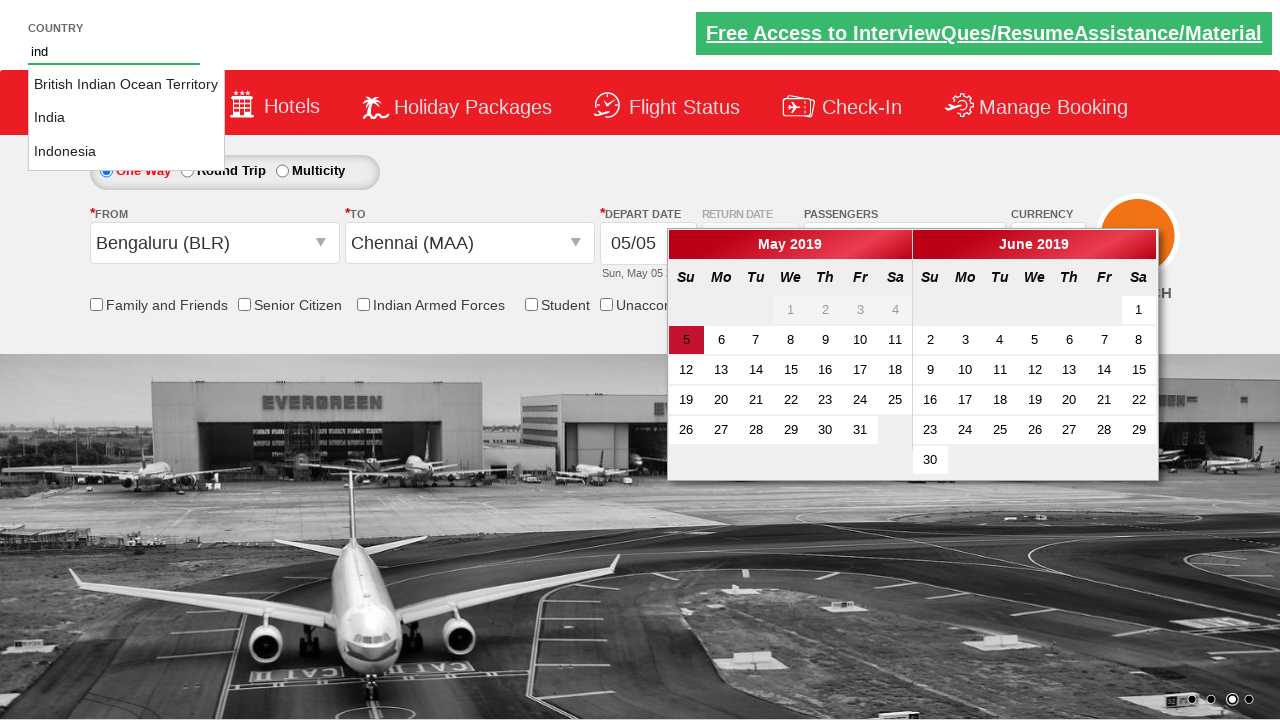

Autocomplete menu items loaded
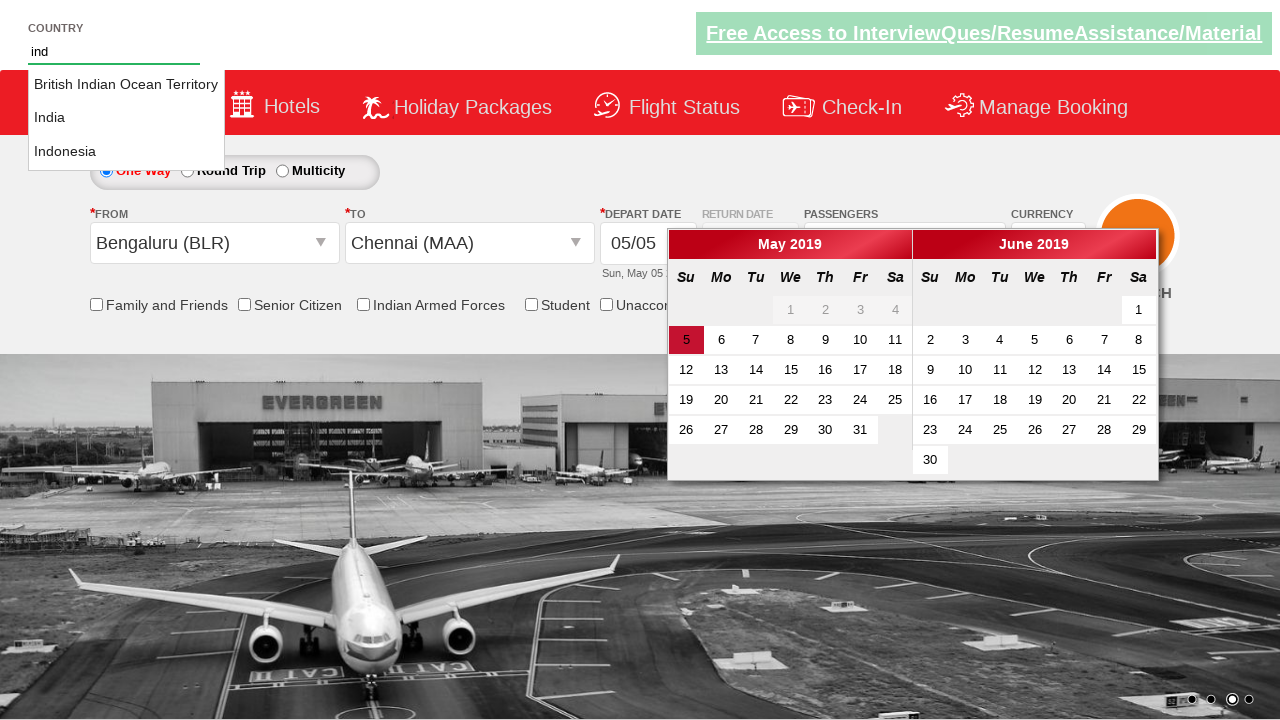

Selected India from autocomplete options at (126, 118) on li.ui-menu-item a >> nth=1
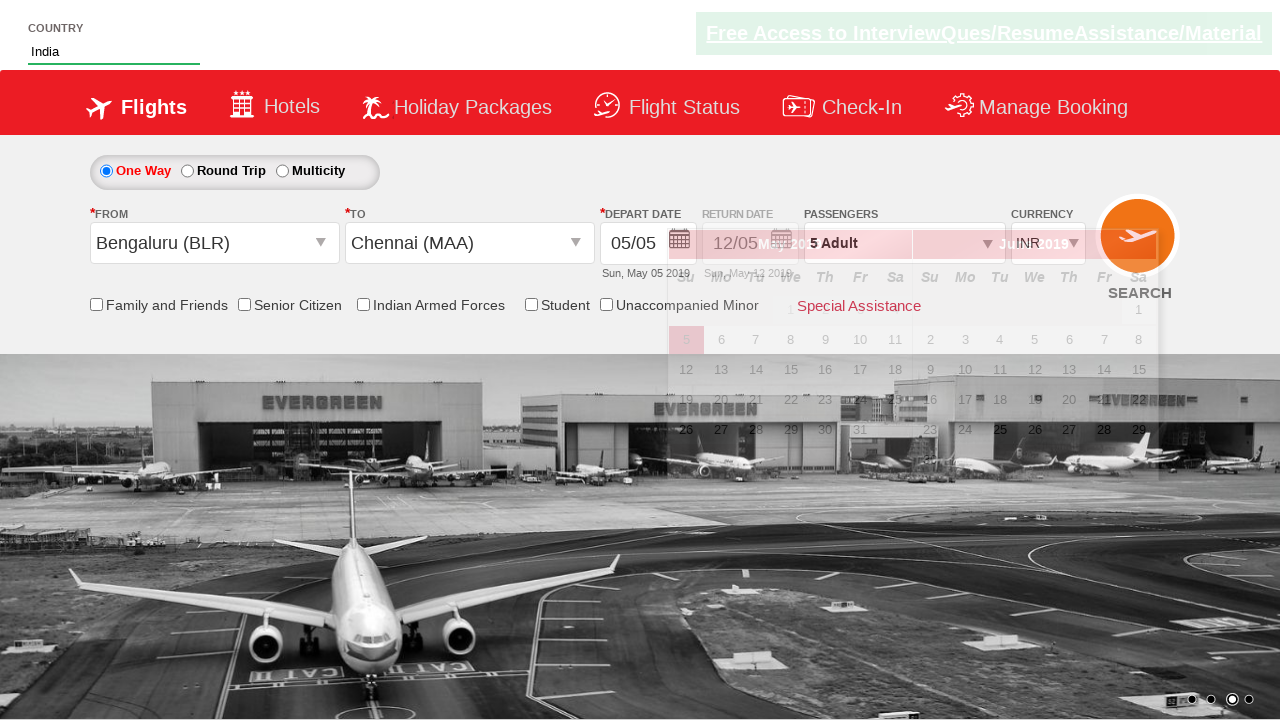

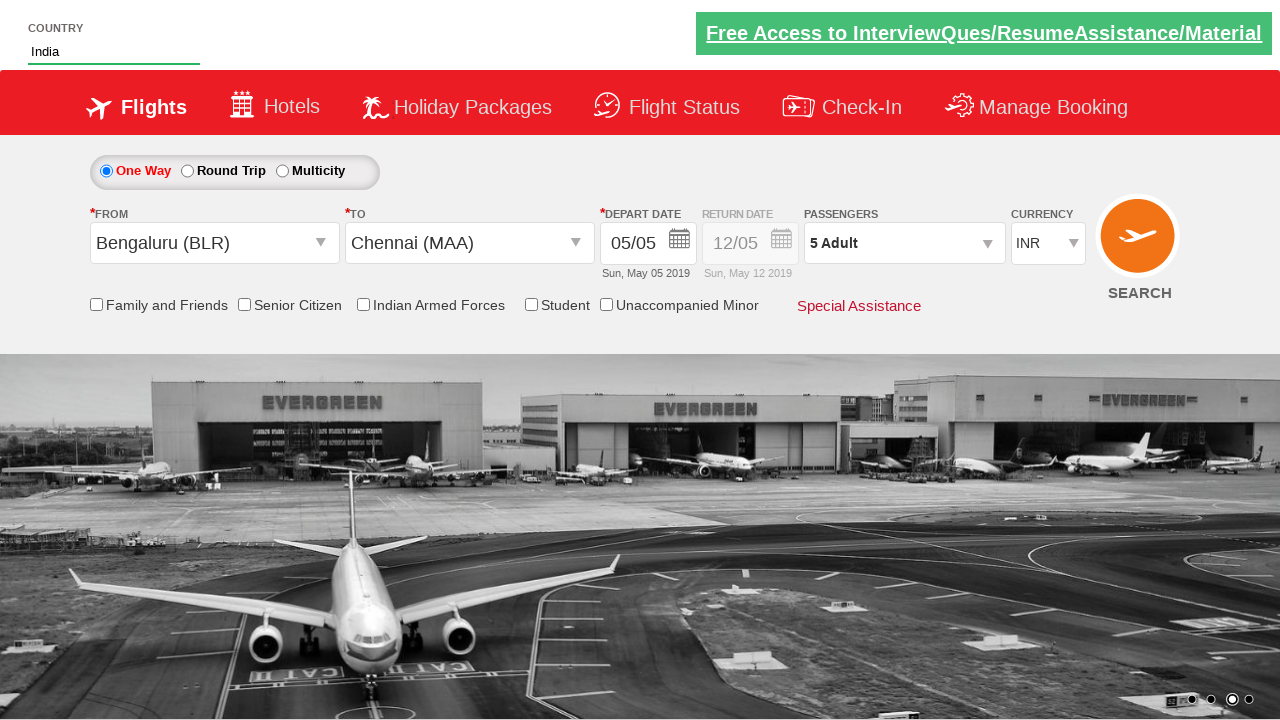